Tests that navigating to Browse Languages menu and clicking on submenu M shows MySQL as the last programming language in the table.

Starting URL: http://www.99-bottles-of-beer.net/

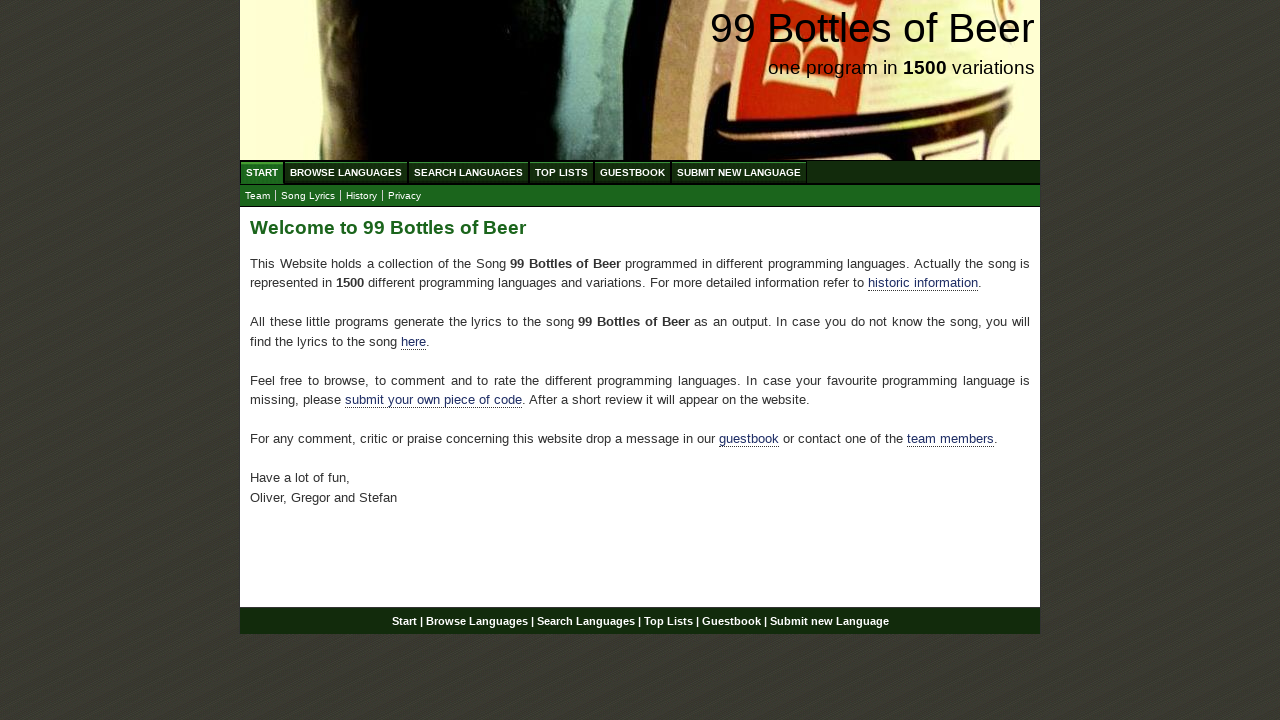

Clicked on BROWSE LANGUAGES menu at (346, 172) on a[href='/abc.html']
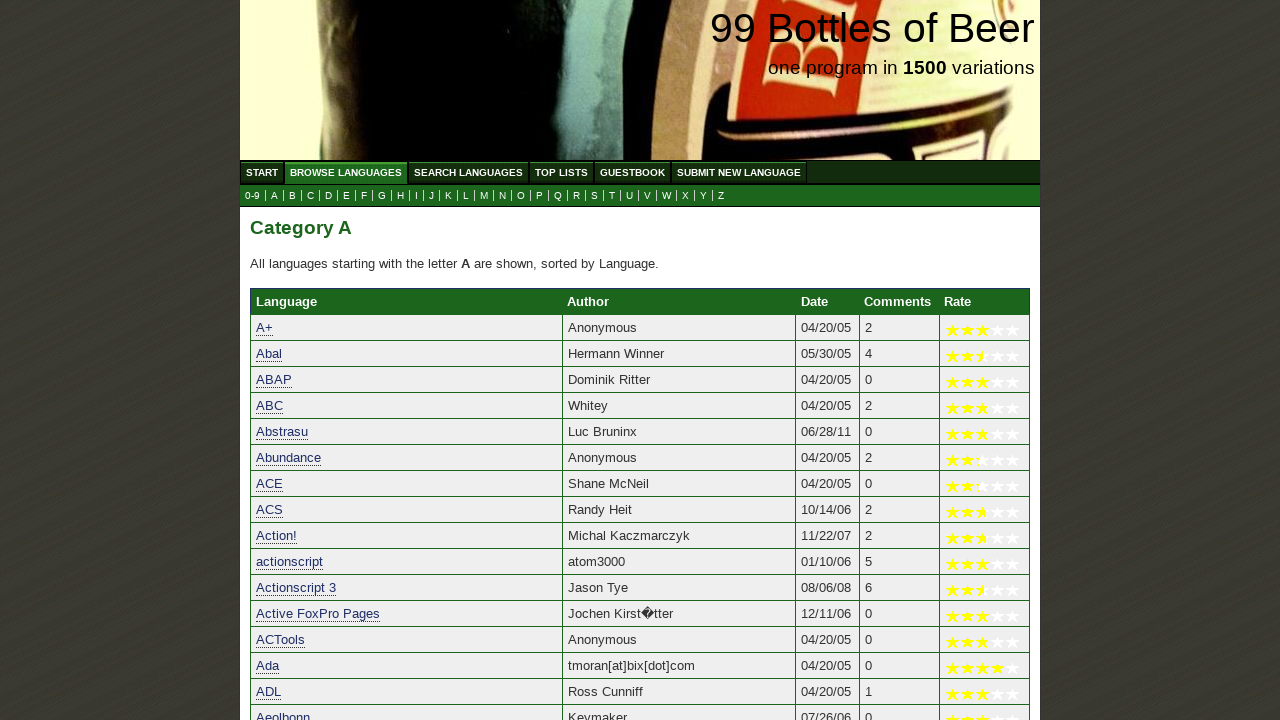

Clicked on submenu M at (484, 196) on a[href='m.html']
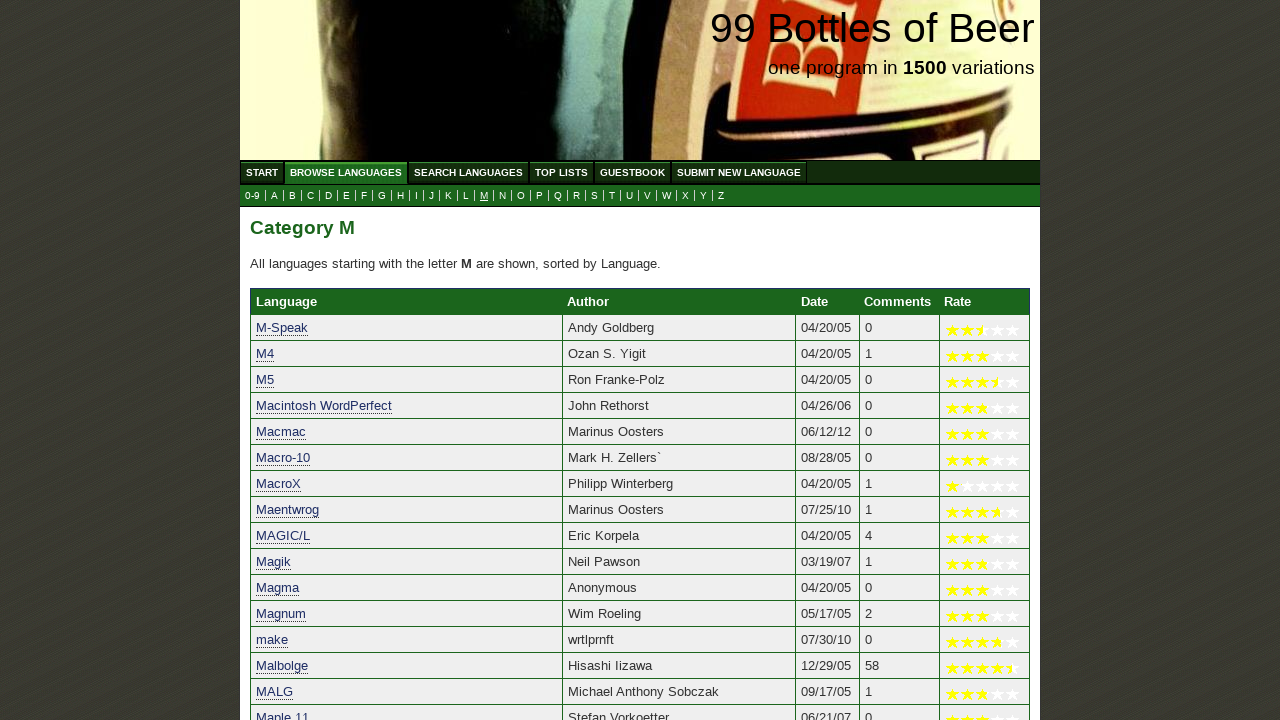

Waited for last language row in table to load
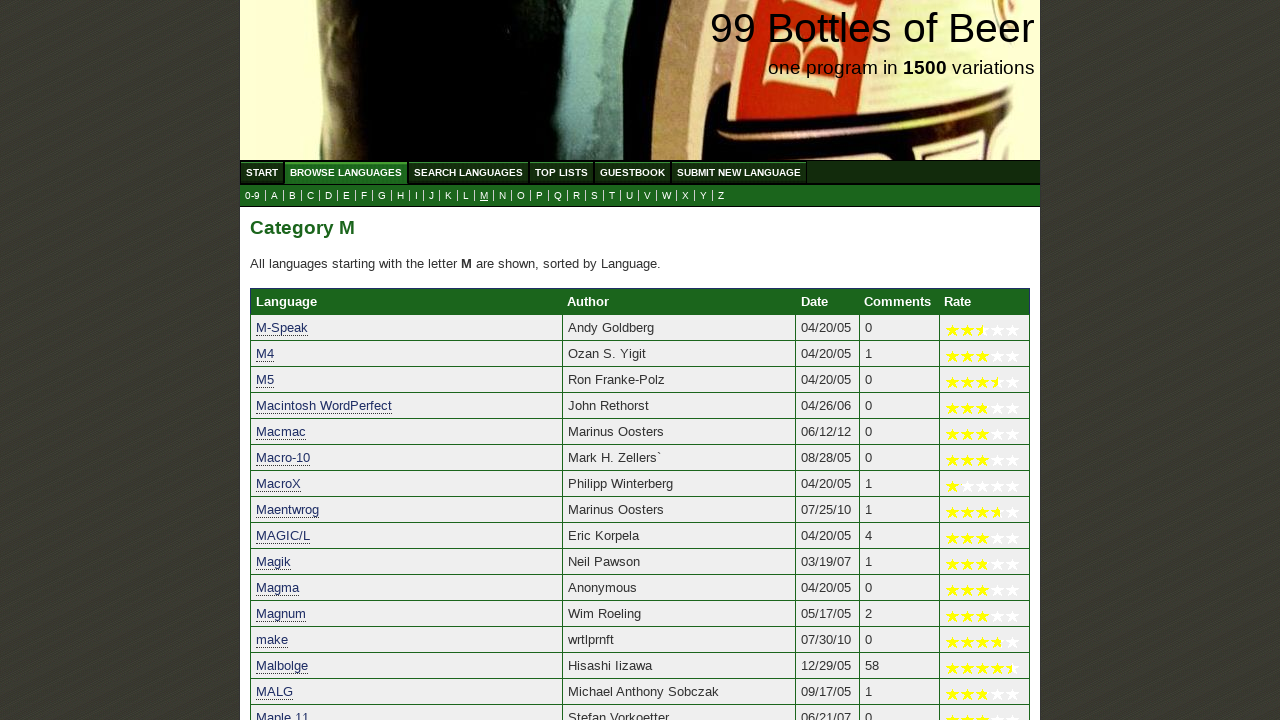

Retrieved last programming language: MySQL
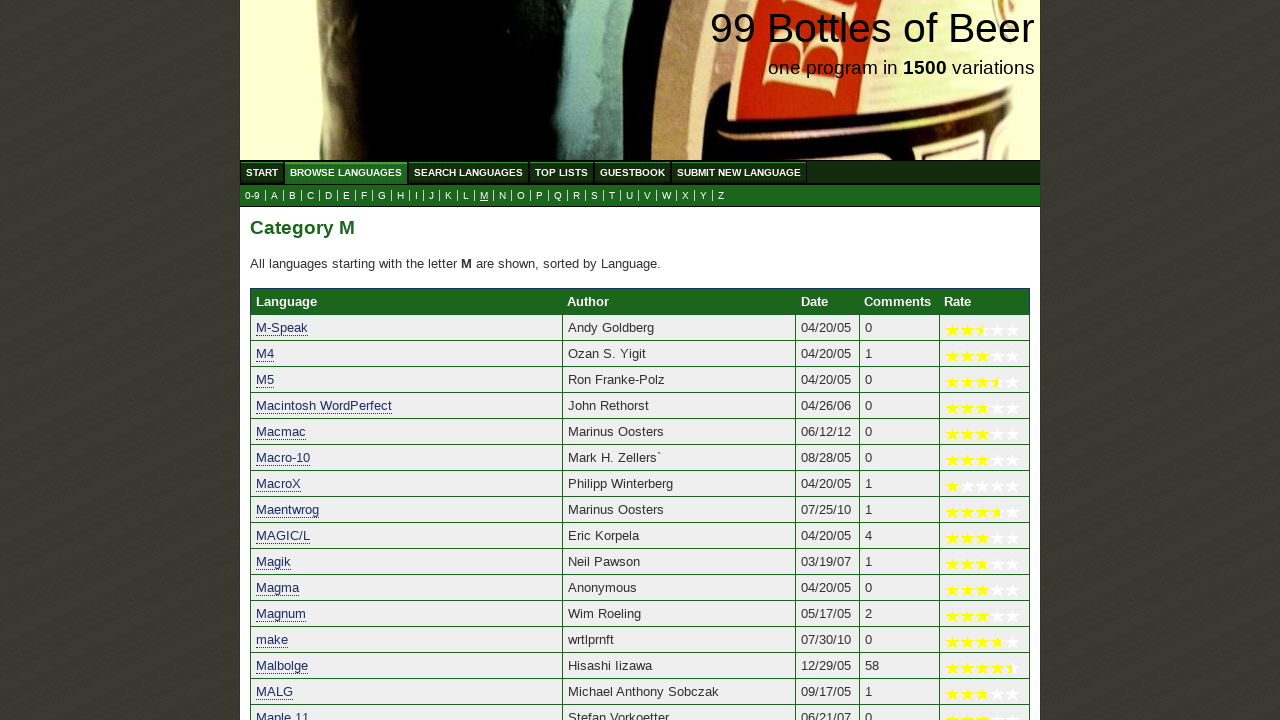

Verified that MySQL is the last programming language in the M submenu table
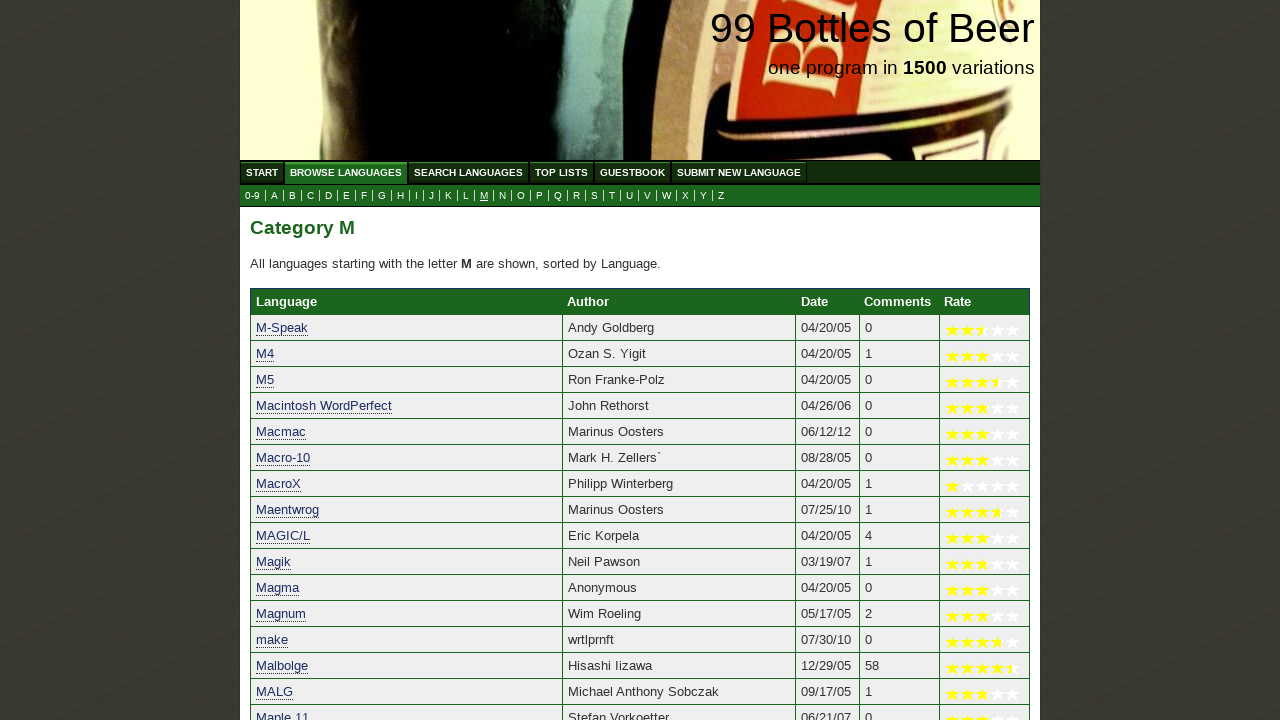

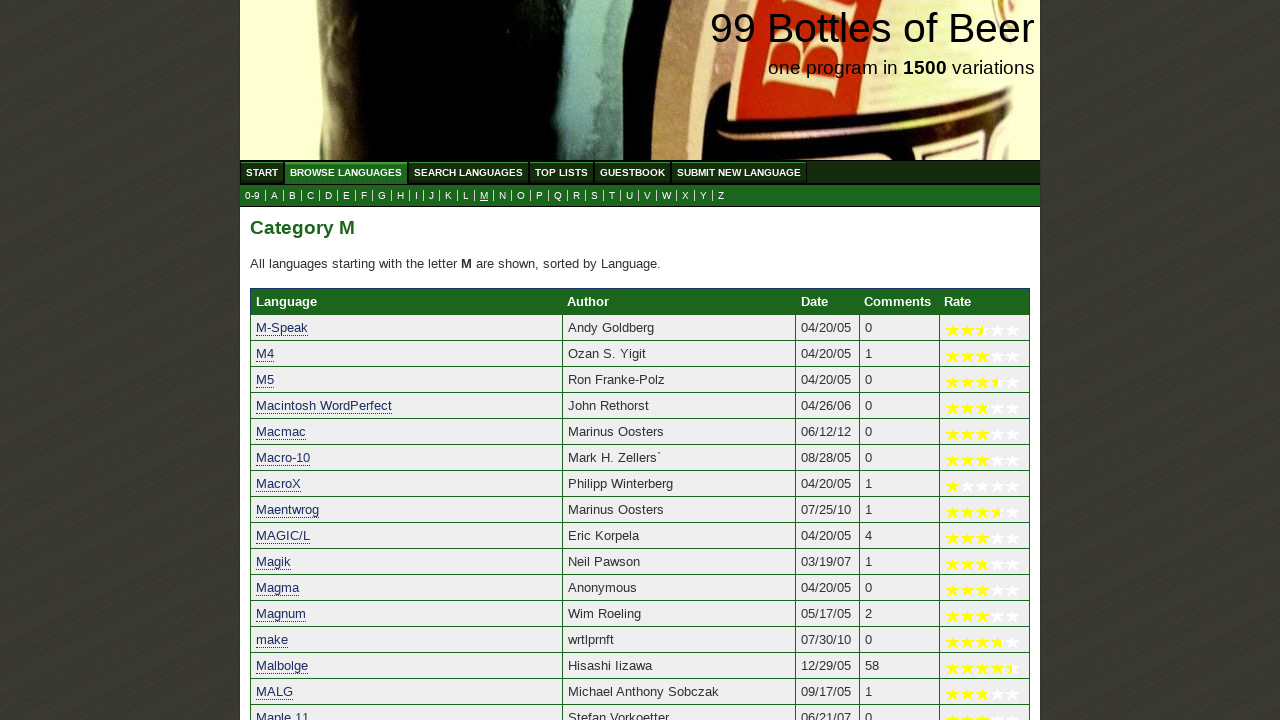